Tests search functionality by entering author name "MARK TWAIN" in uppercase and verifying the search results page URL and content contain the expected author name.

Starting URL: https://www.sharelane.com/cgi-bin/main.py

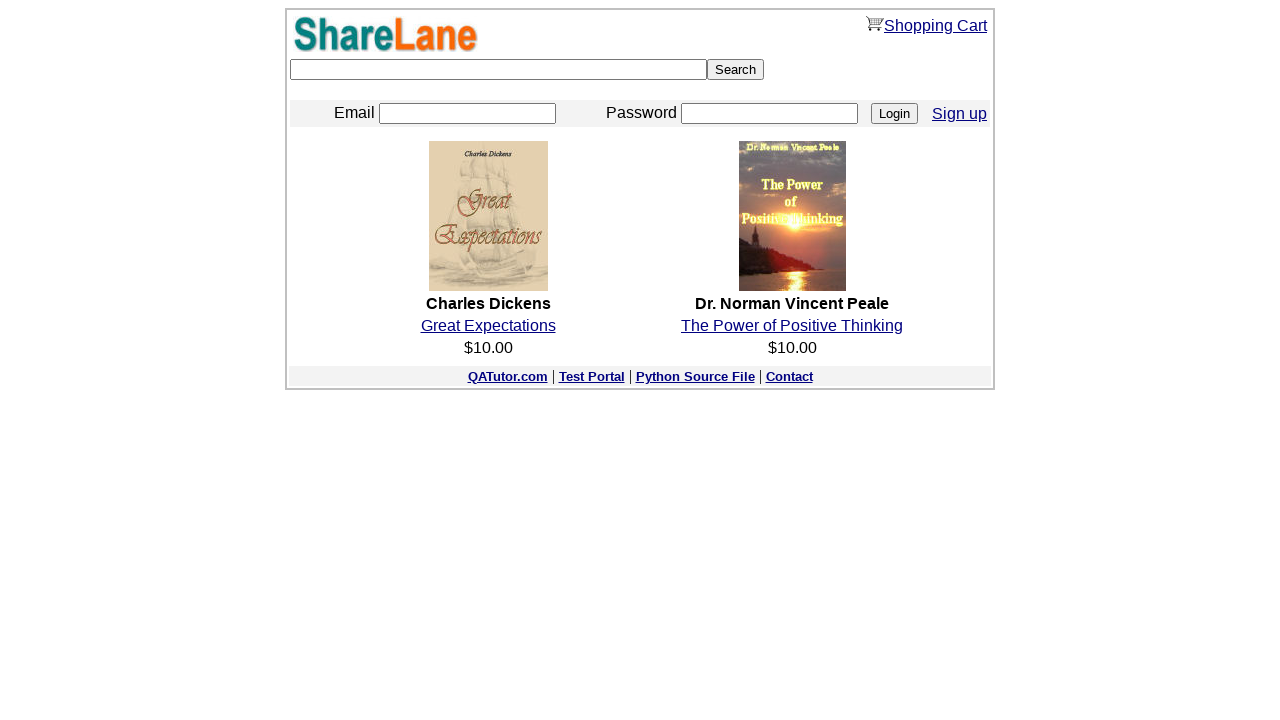

Filled search field with uppercase author name 'MARK TWAIN' on input[type='text']
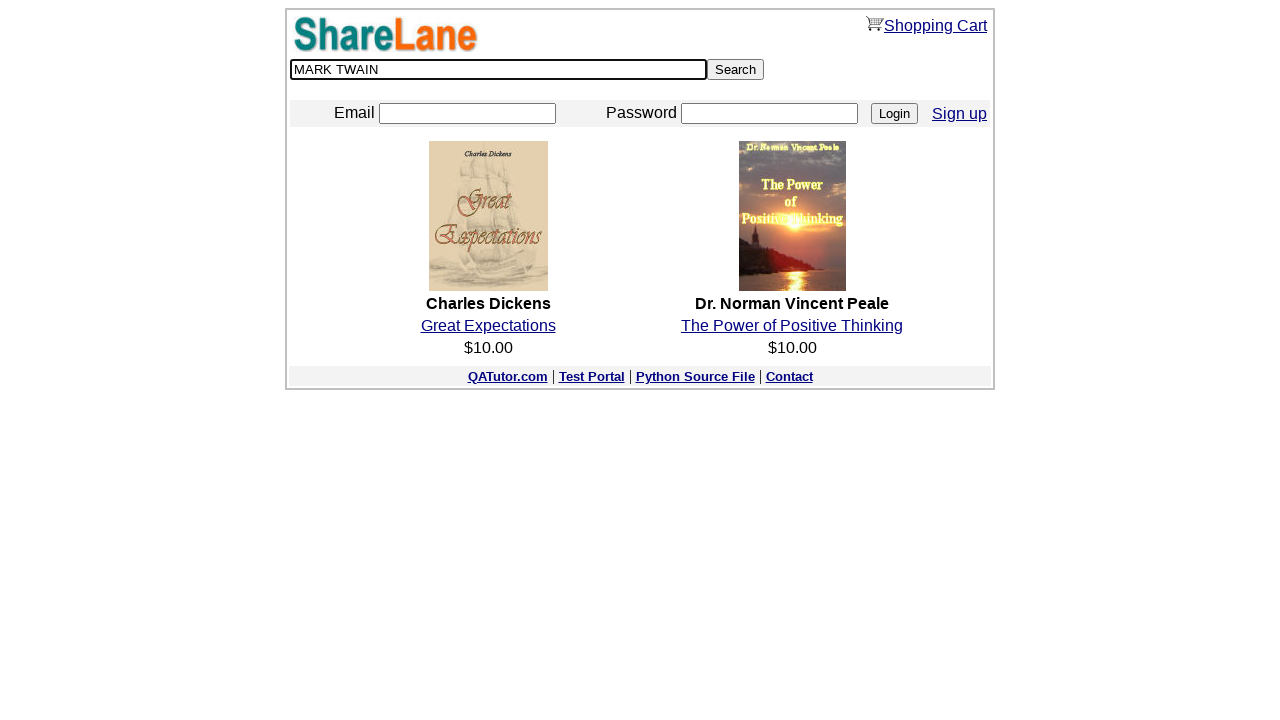

Clicked Search button to execute search at (736, 70) on input[value='Search']
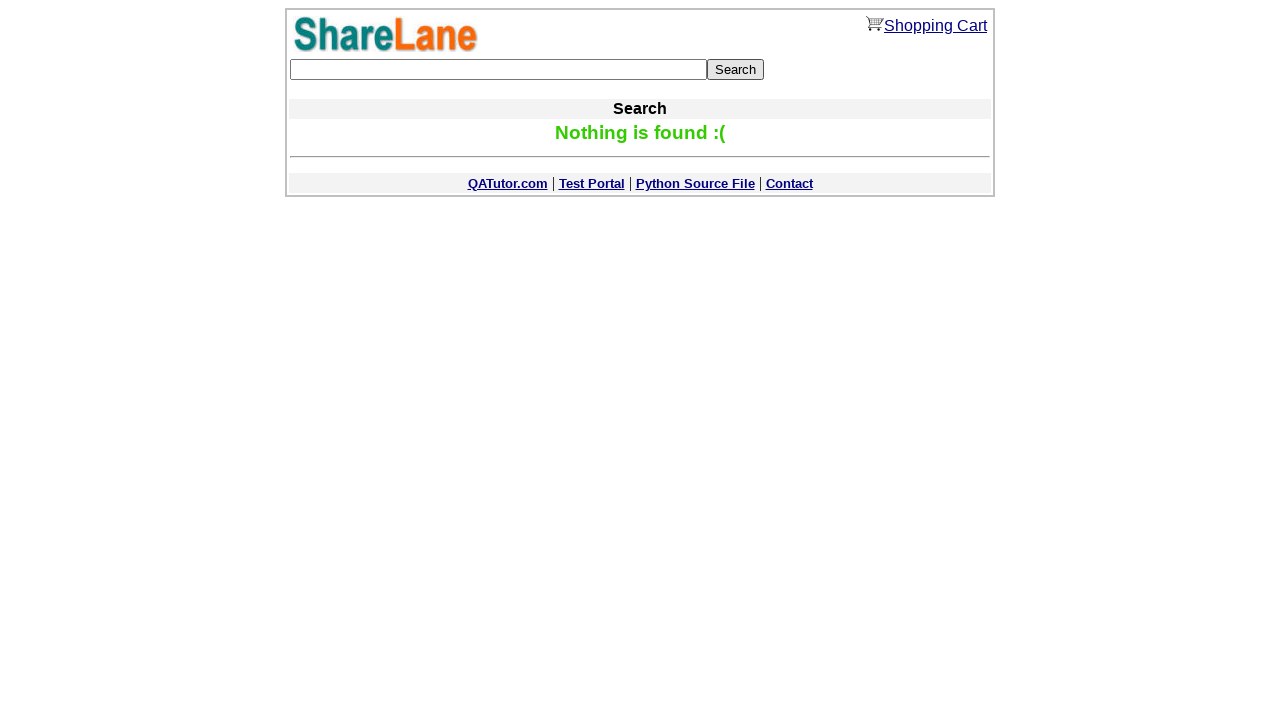

Search results page loaded with correct URL containing 'MARK+TWAIN' keyword
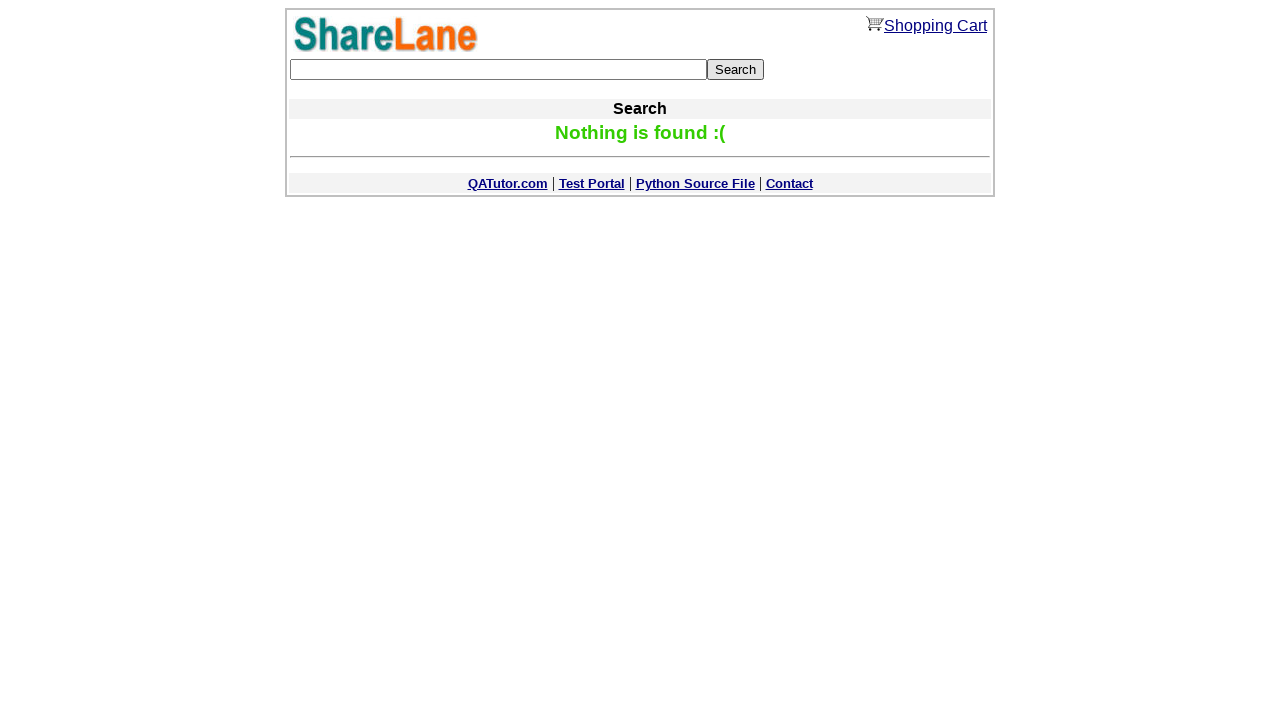

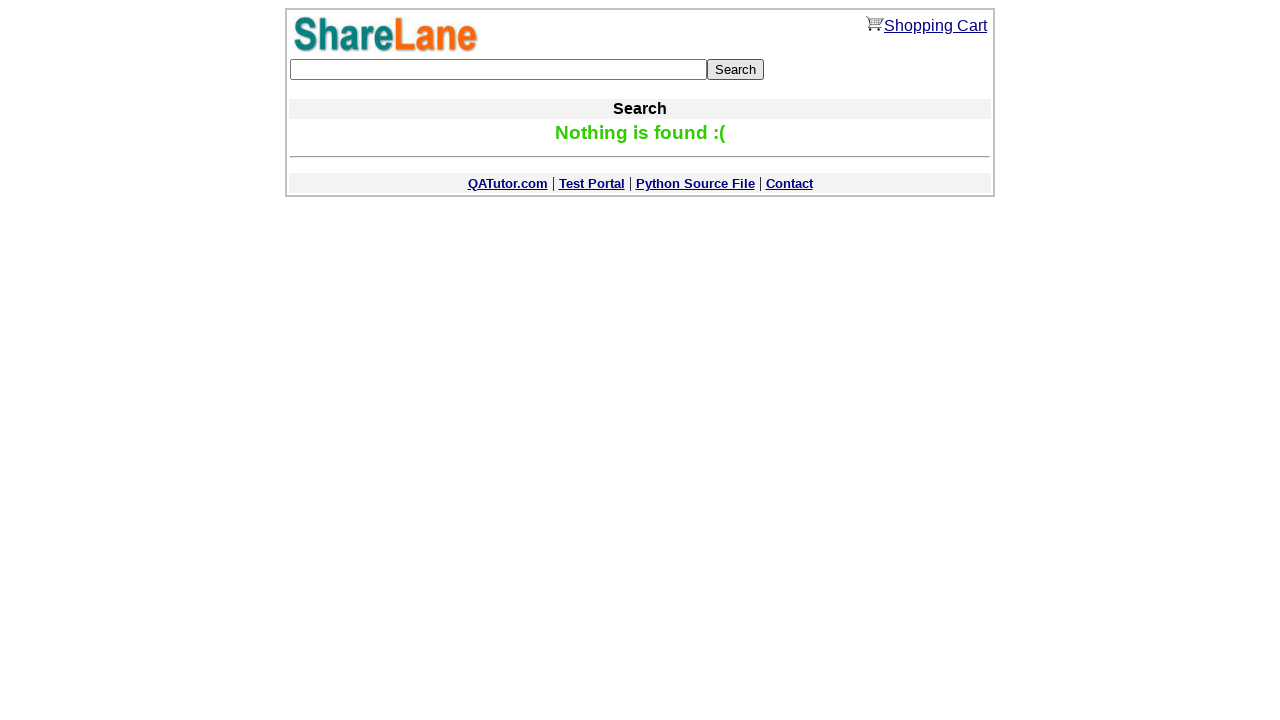